Tests filtering to display only completed todo items

Starting URL: https://demo.playwright.dev/todomvc

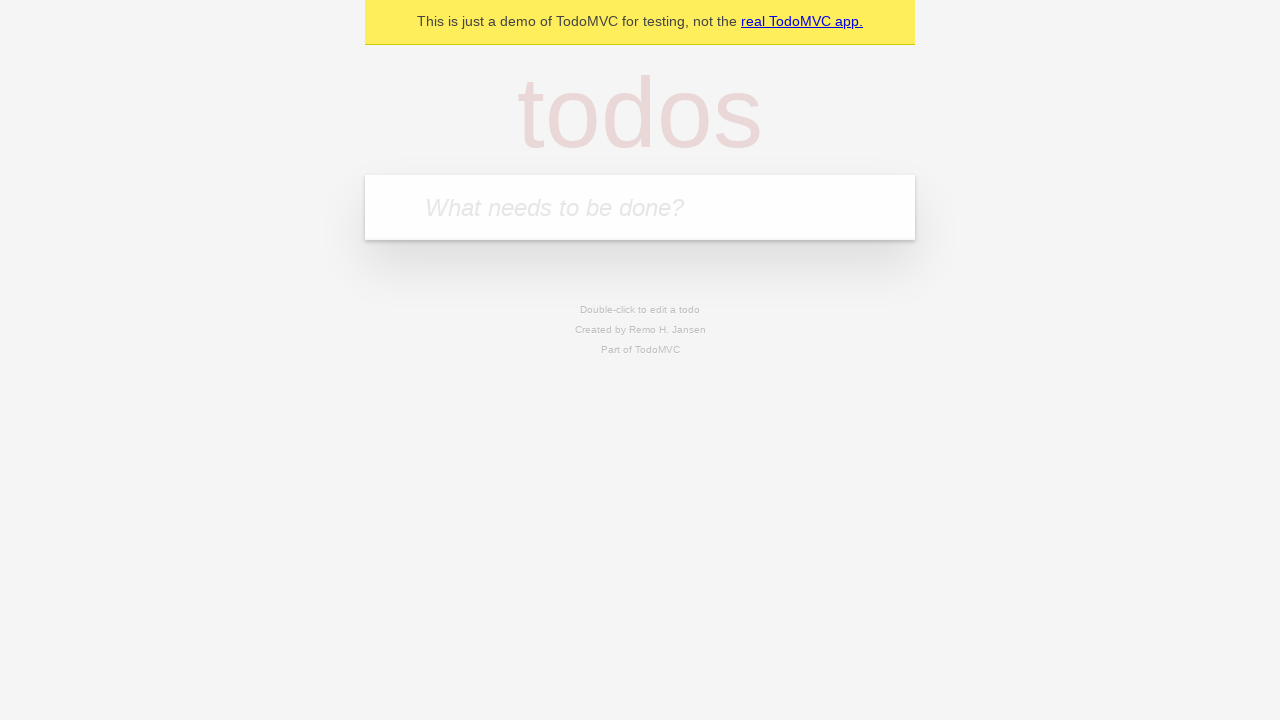

Filled todo input with 'buy some cheese' on internal:attr=[placeholder="What needs to be done?"i]
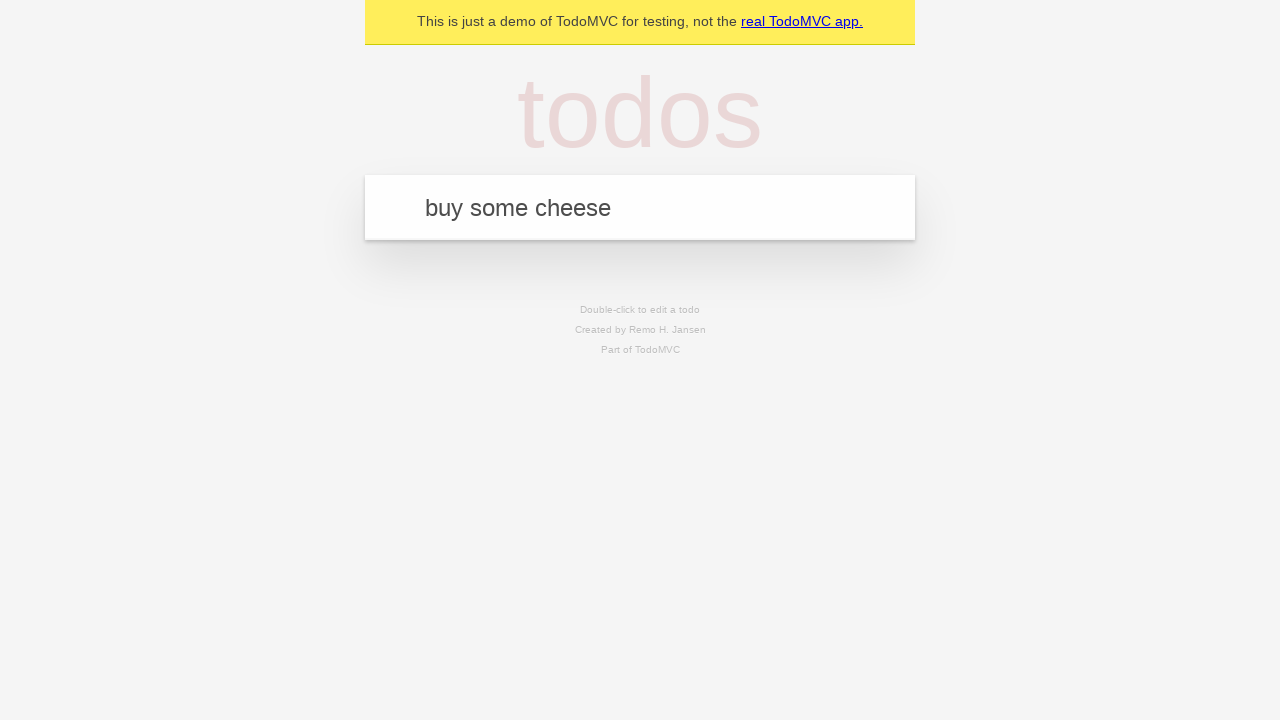

Pressed Enter to add first todo on internal:attr=[placeholder="What needs to be done?"i]
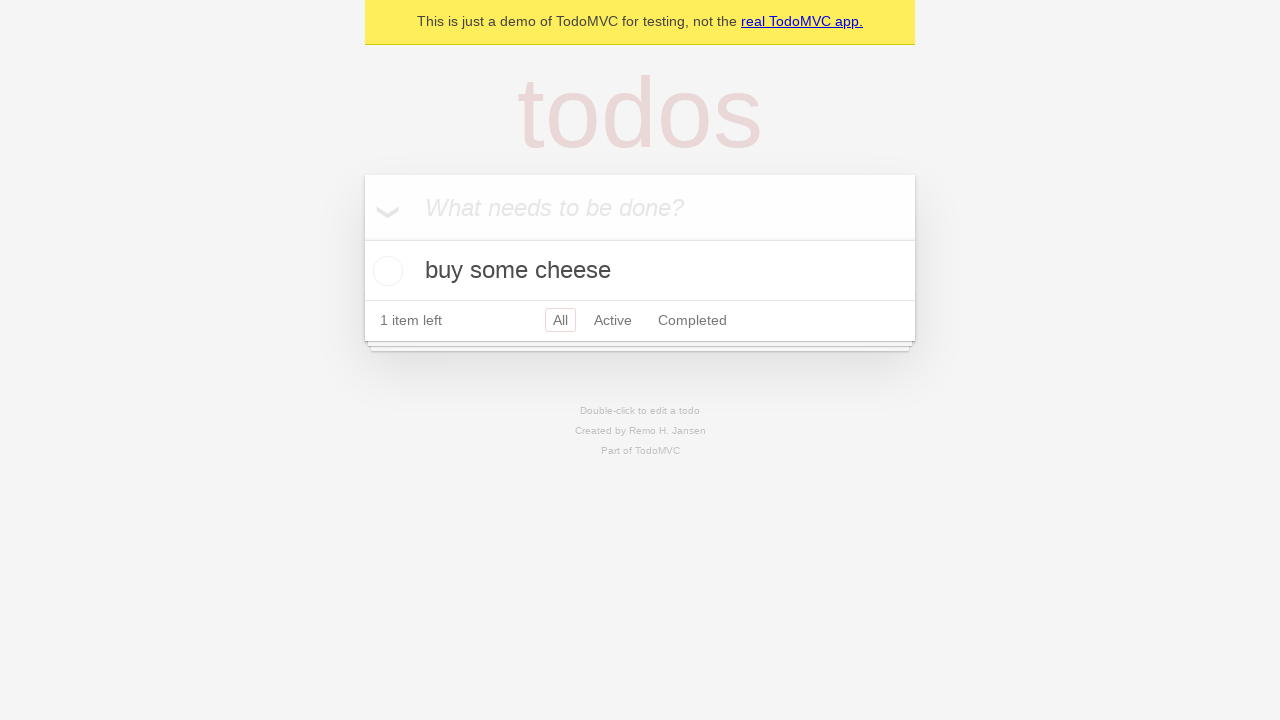

Filled todo input with 'feed the cat' on internal:attr=[placeholder="What needs to be done?"i]
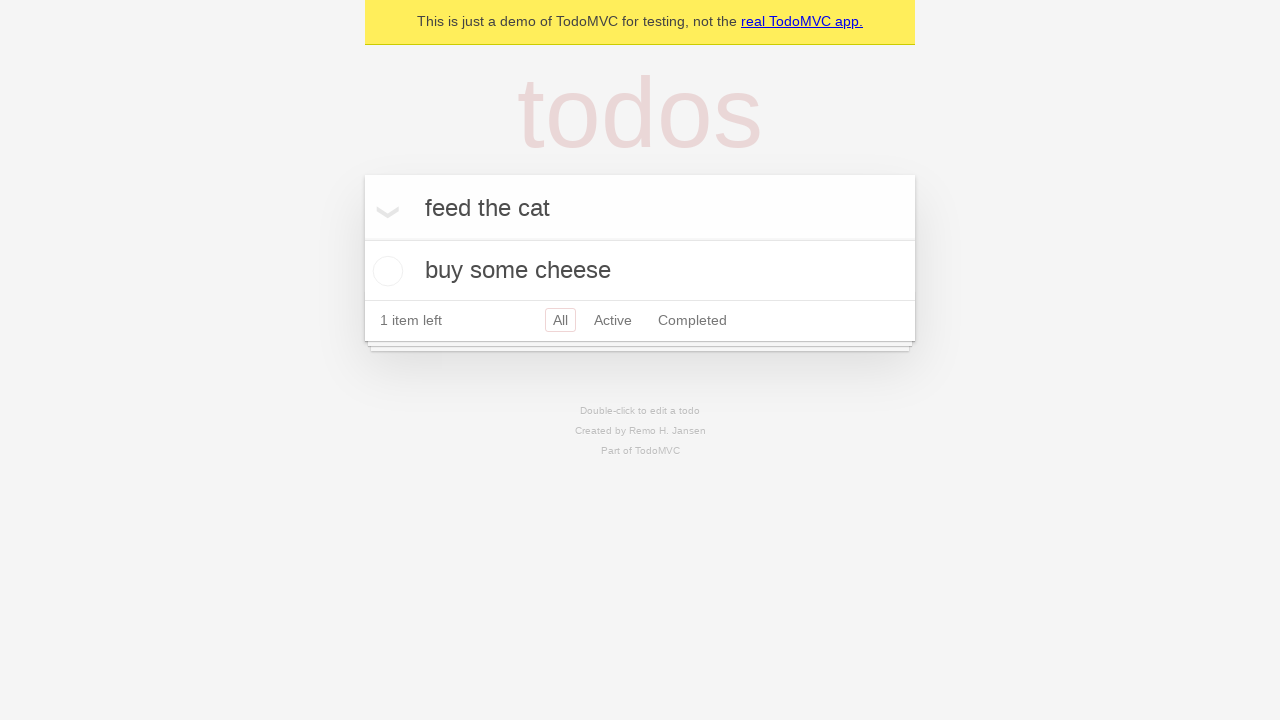

Pressed Enter to add second todo on internal:attr=[placeholder="What needs to be done?"i]
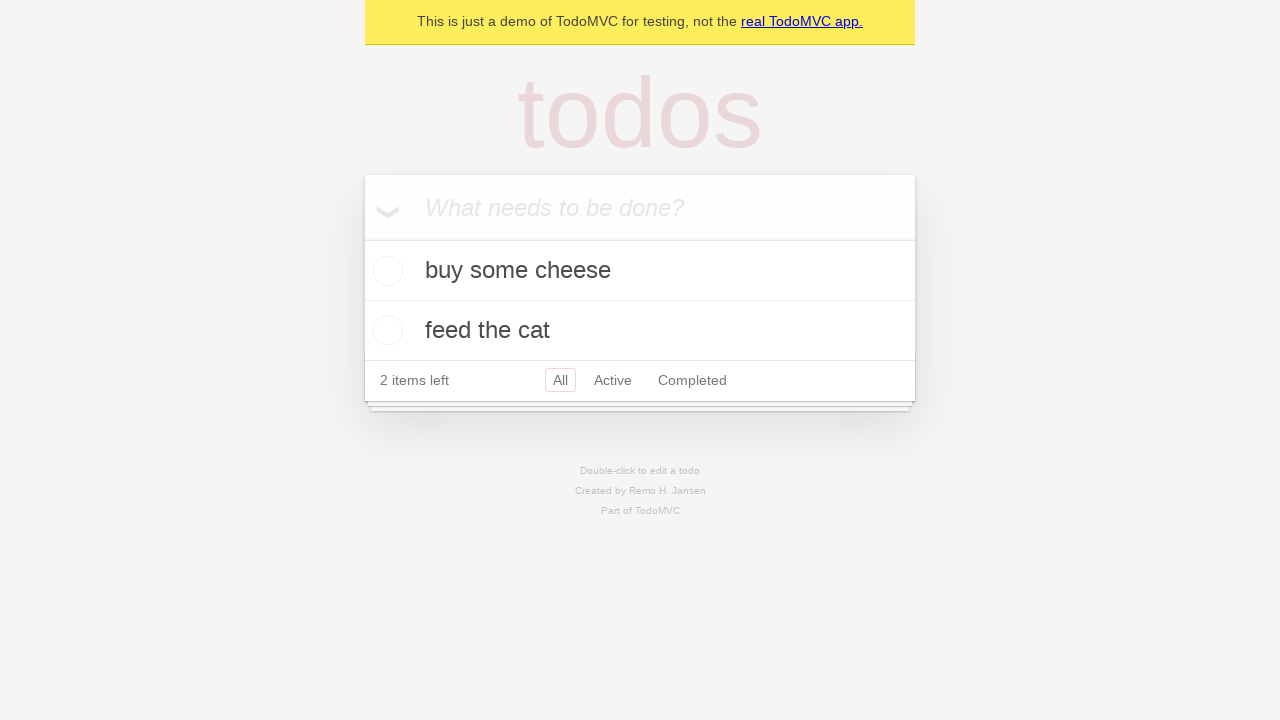

Filled todo input with 'book a doctors appointment' on internal:attr=[placeholder="What needs to be done?"i]
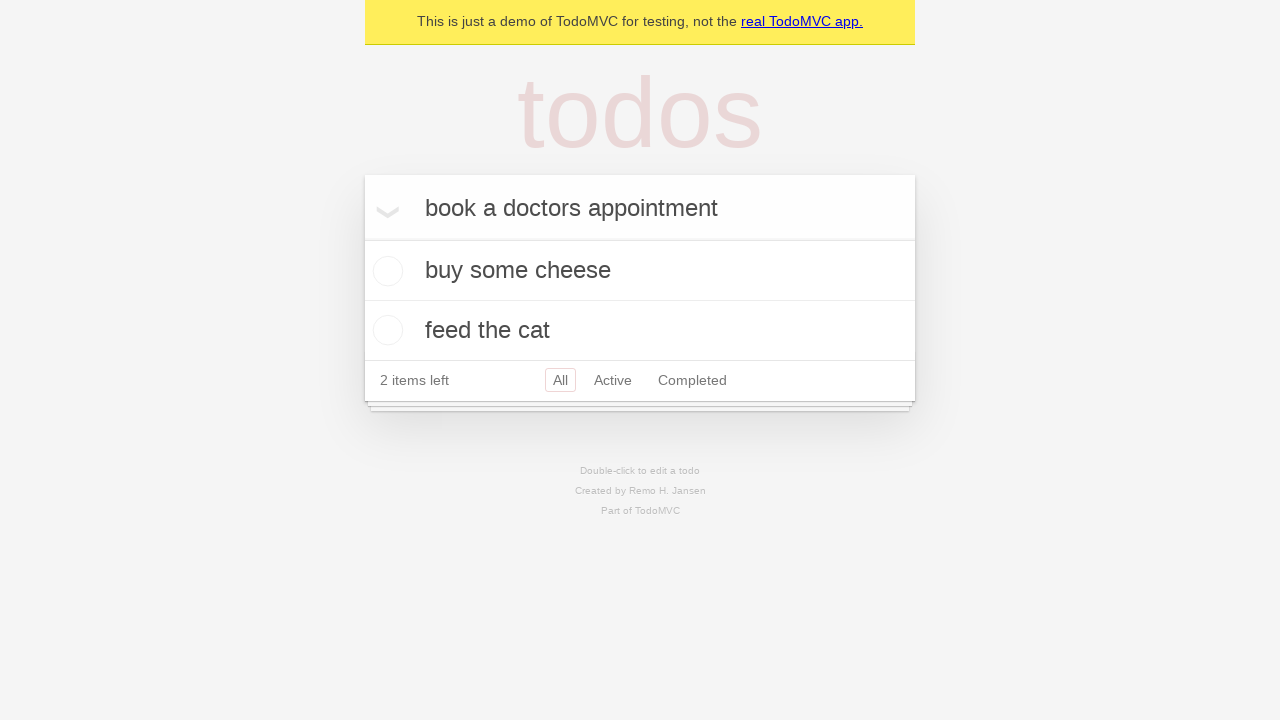

Pressed Enter to add third todo on internal:attr=[placeholder="What needs to be done?"i]
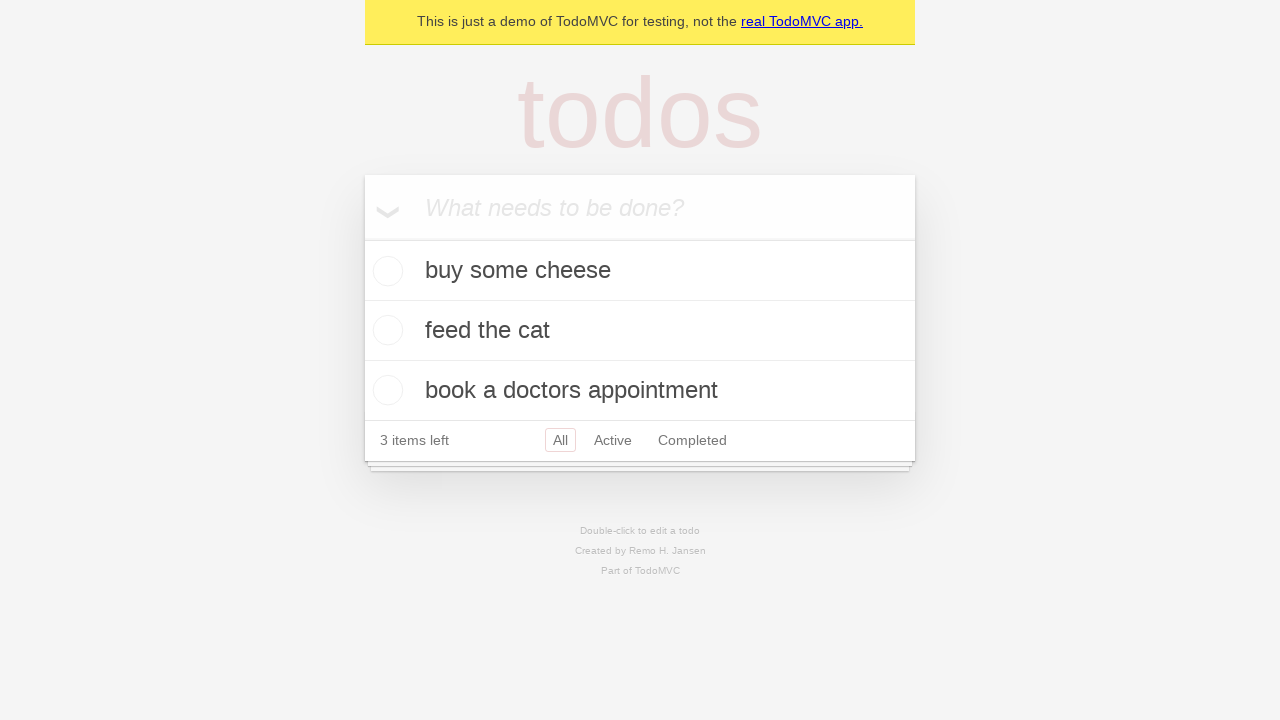

Checked the second todo item 'feed the cat' to mark as completed at (385, 330) on internal:testid=[data-testid="todo-item"s] >> nth=1 >> internal:role=checkbox
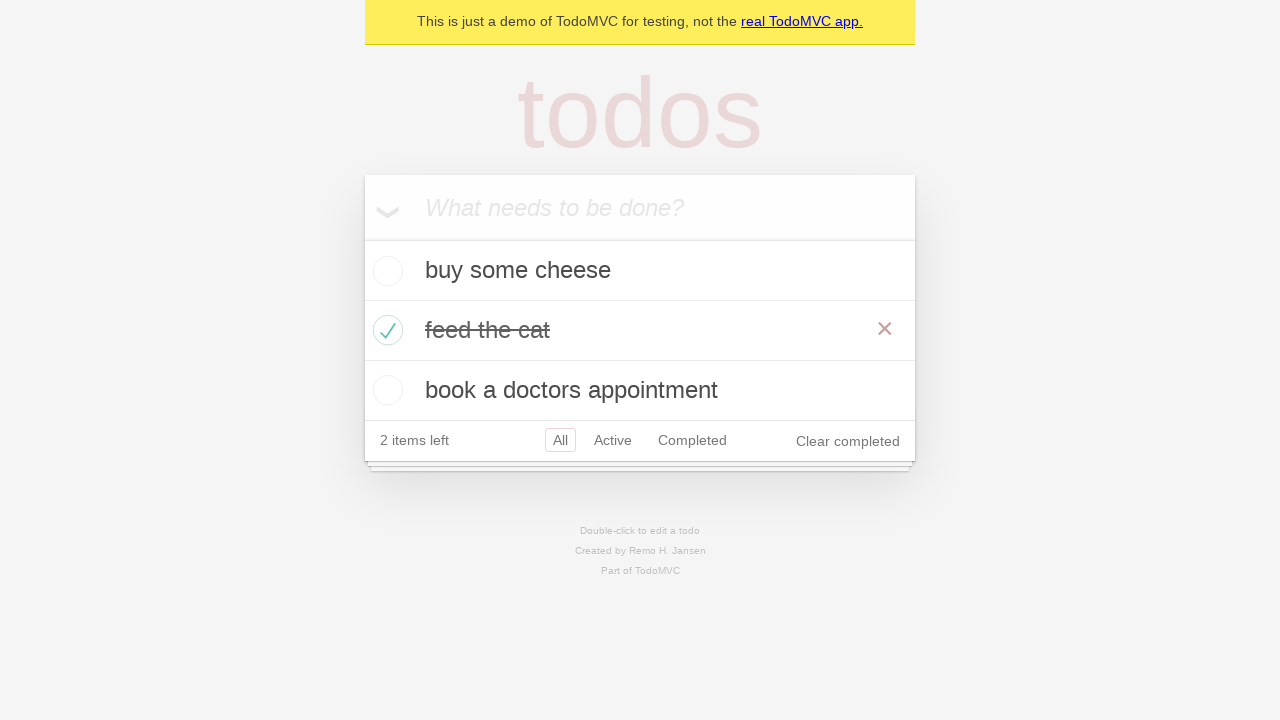

Clicked Completed filter to display only completed items at (692, 440) on internal:role=link[name="Completed"i]
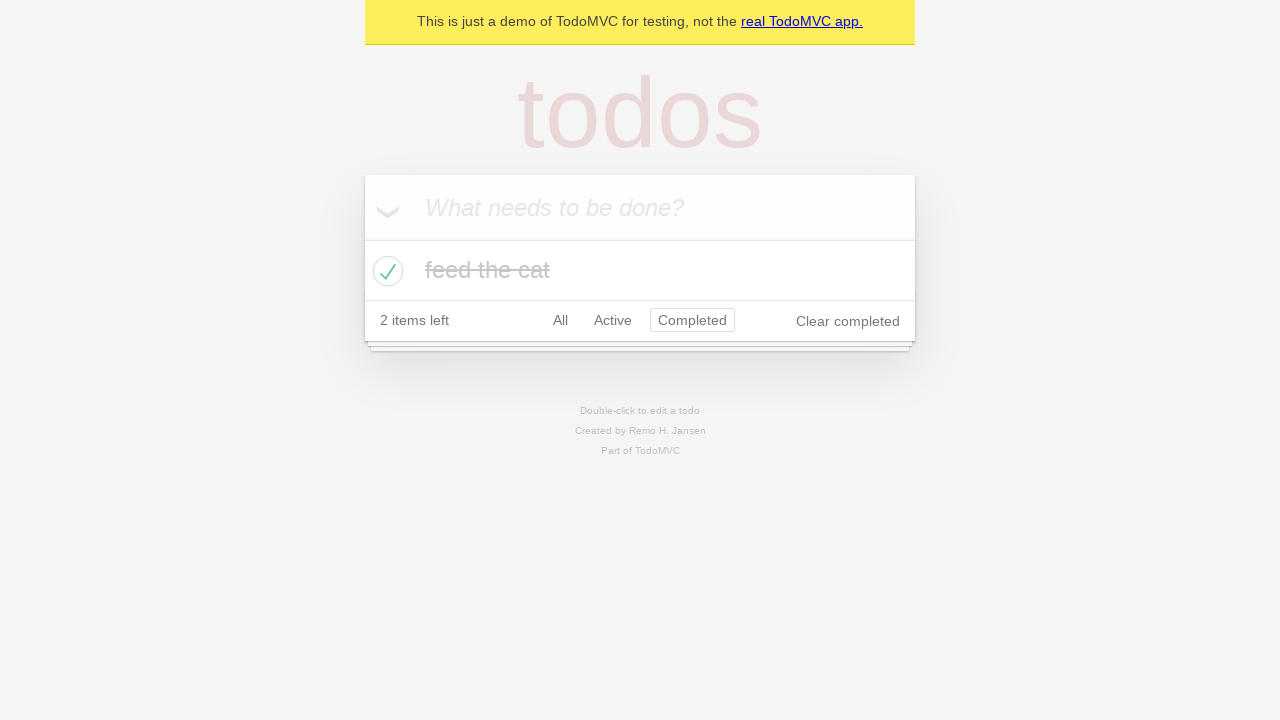

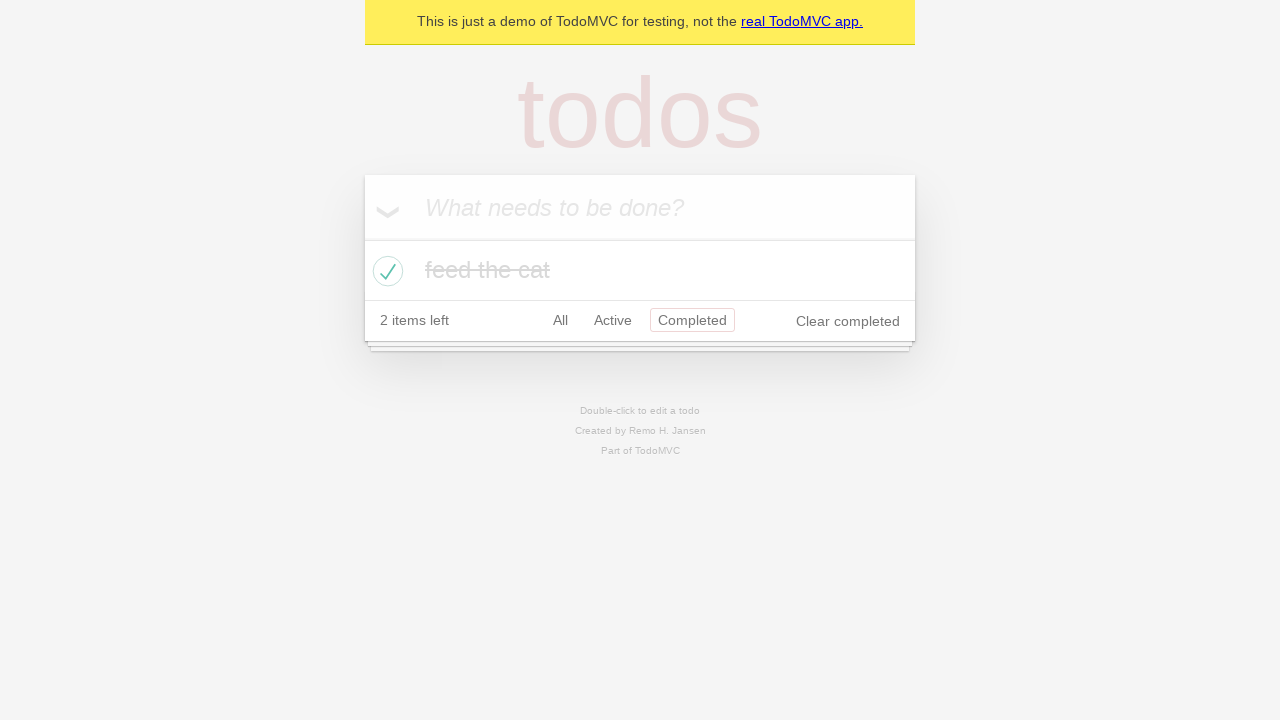